Navigates to the Heroku test site and clicks on a download link

Starting URL: https://the-internet.herokuapp.com/

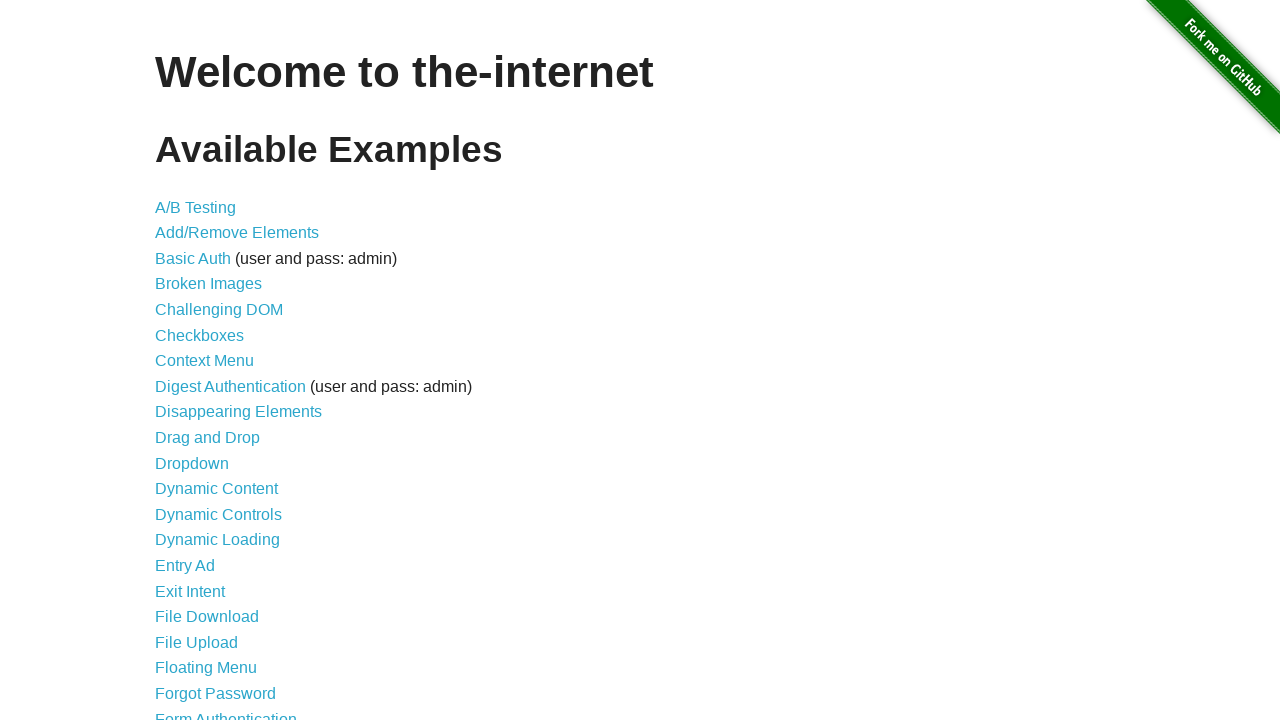

Clicked on the Secure File Download link at (234, 472) on a[href='/download_secure']
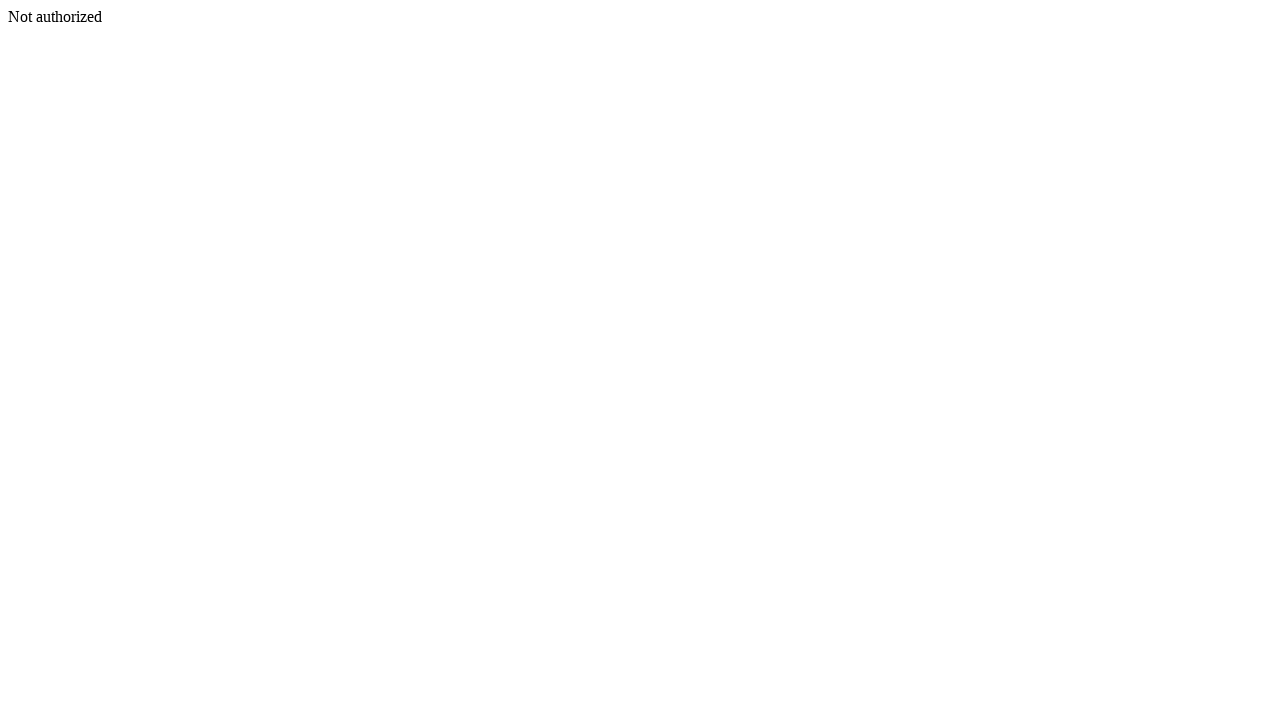

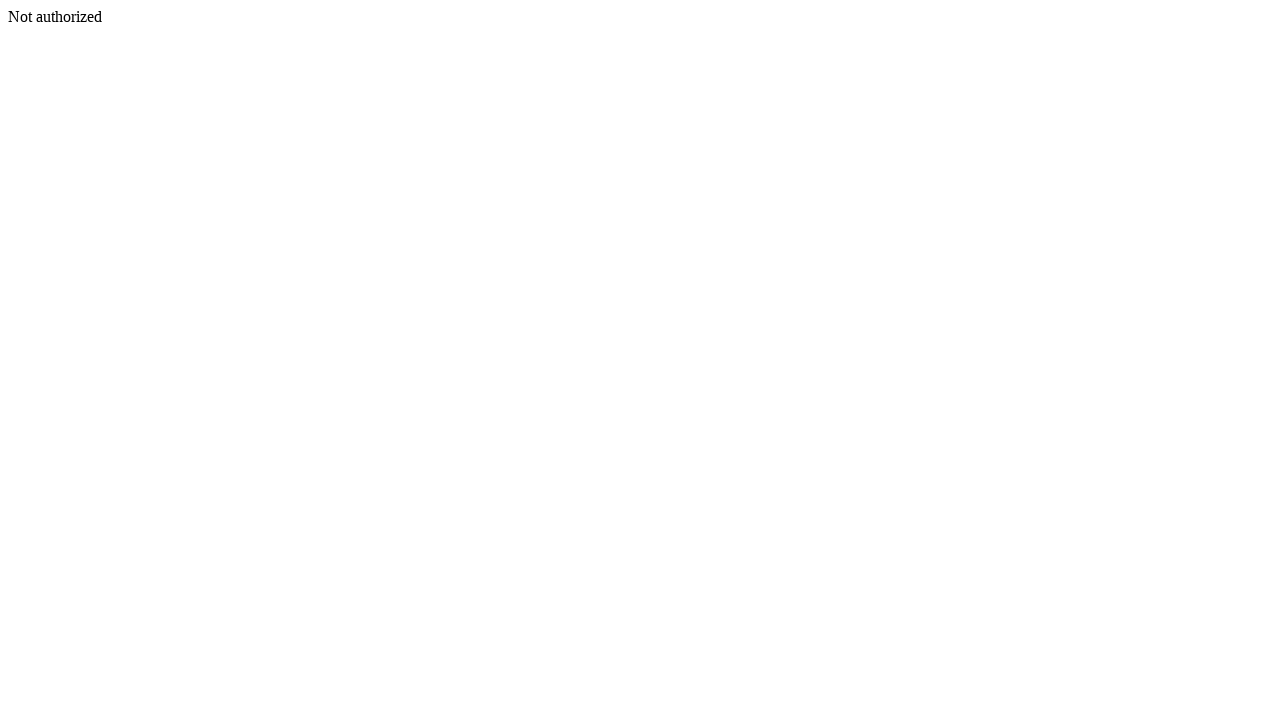